Verifies that navigating to the OrangeHRM login page results in the correct URL being loaded by checking the current URL matches the expected URL.

Starting URL: https://opensource-demo.orangehrmlive.com/web/index.php/auth/login

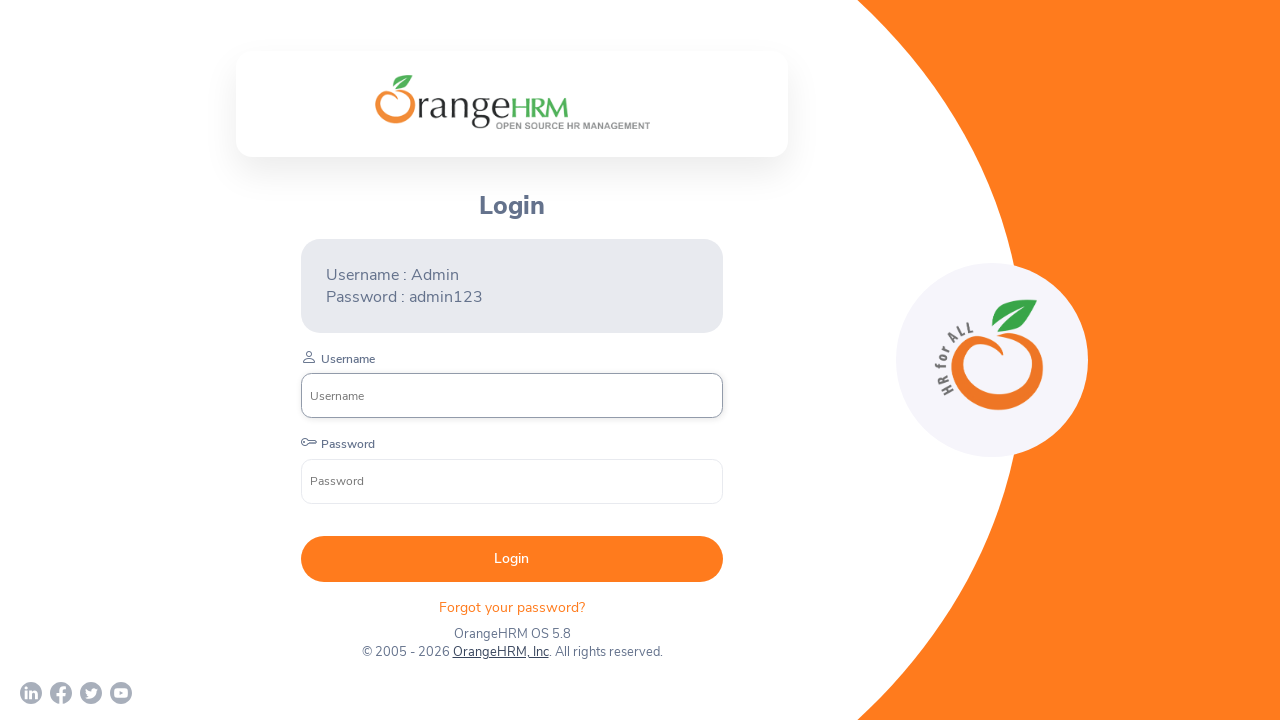

Waited for page to reach domcontentloaded state
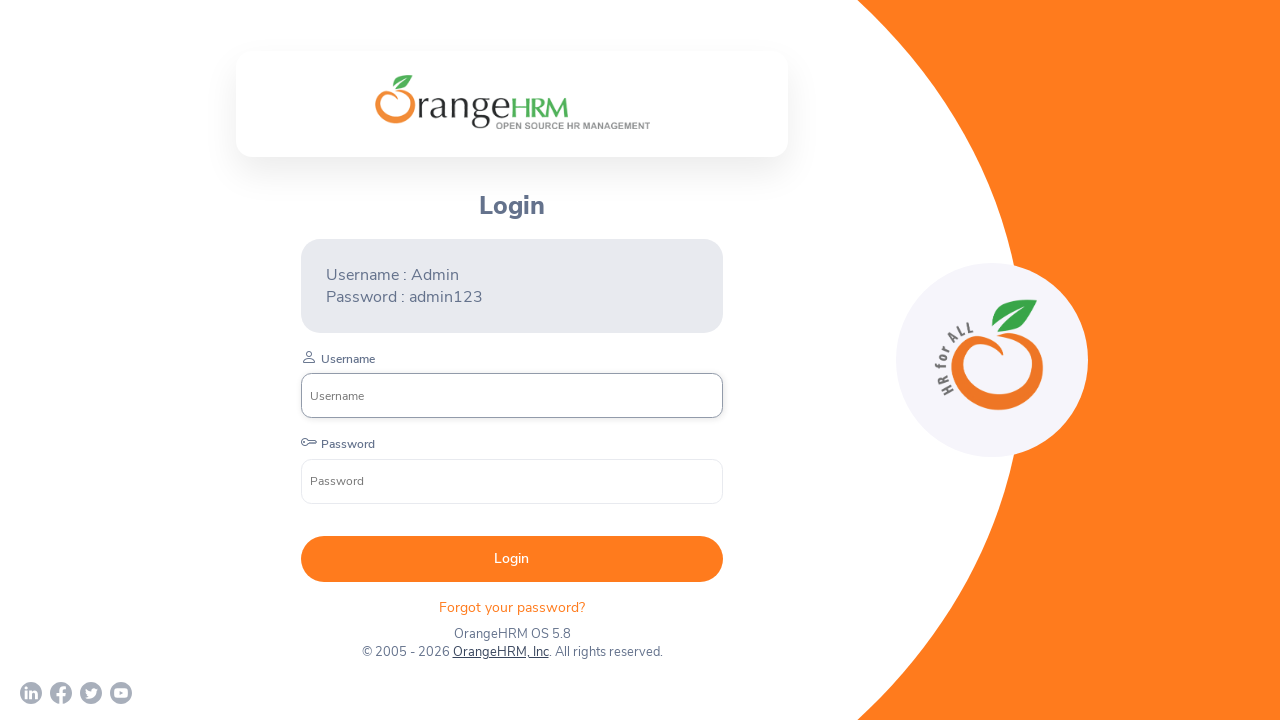

Retrieved current URL from page
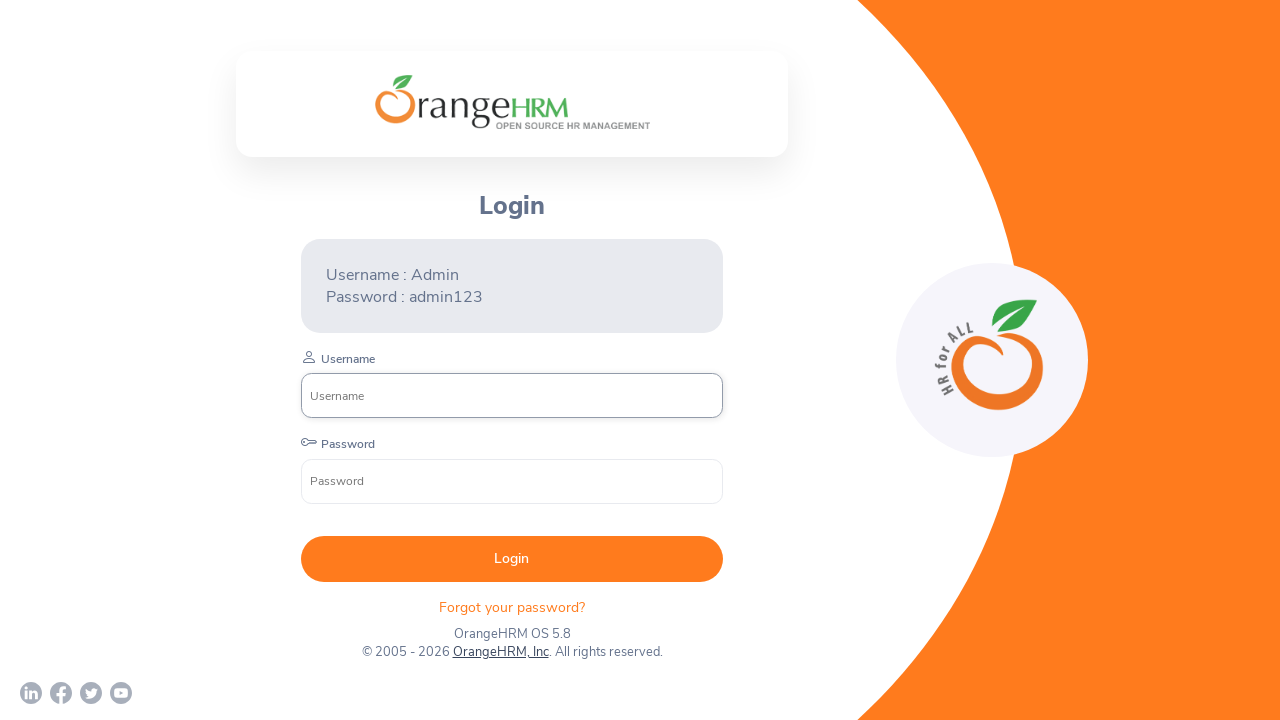

Verified current URL matches expected OrangeHRM login page URL
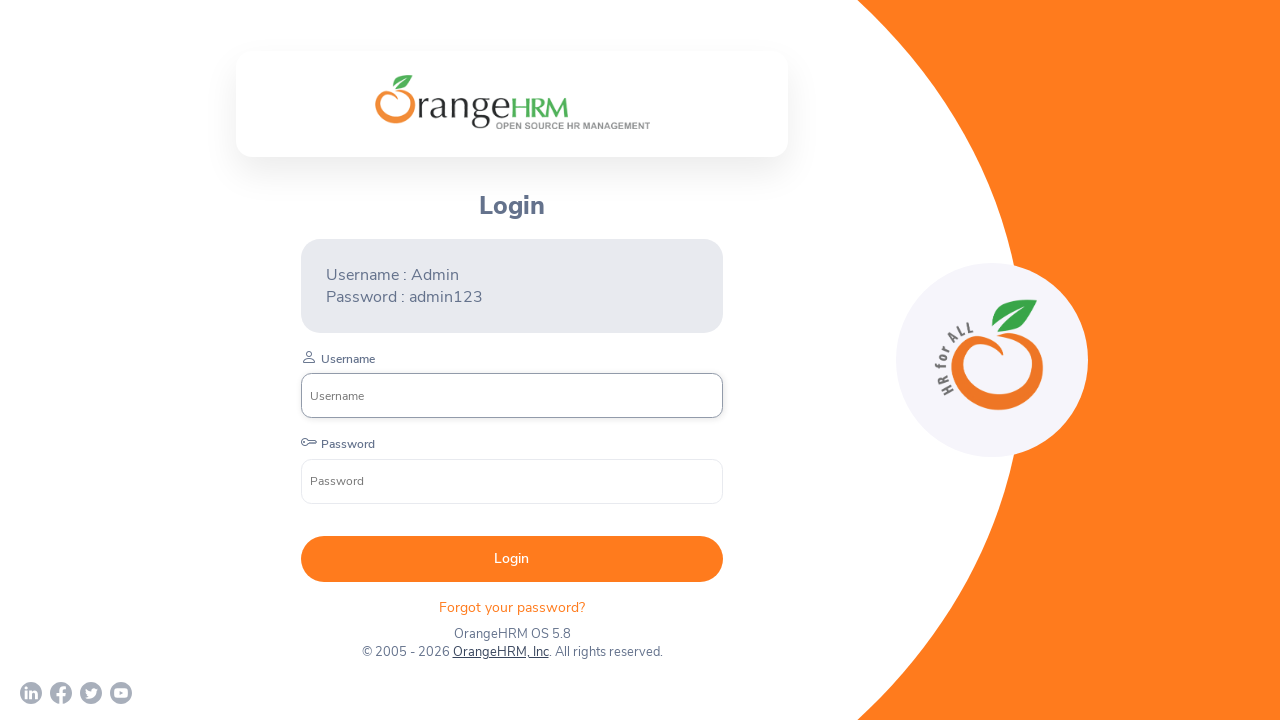

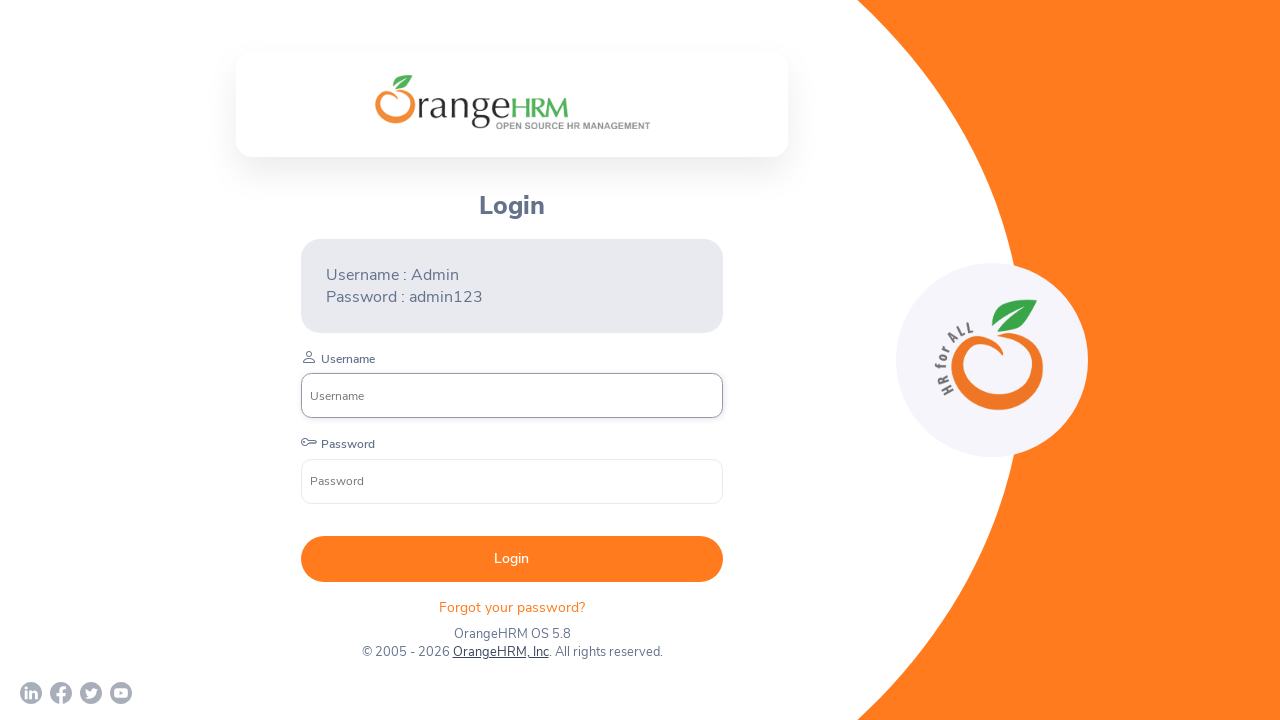